Tests dynamic element loading and alert handling by clicking a button that triggers element appearance after a delay, then accepting an alert dialog

Starting URL: https://pynishant.github.io/Selenium-python-waits.html

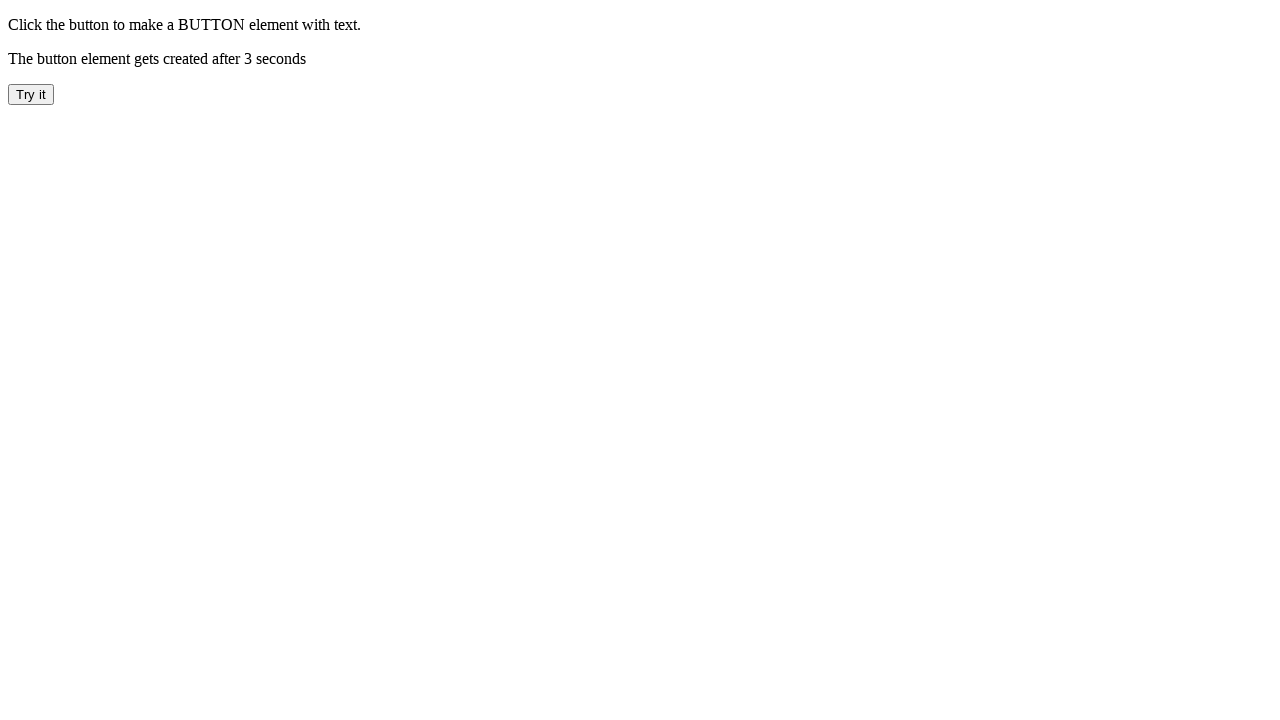

Navigated to the test page
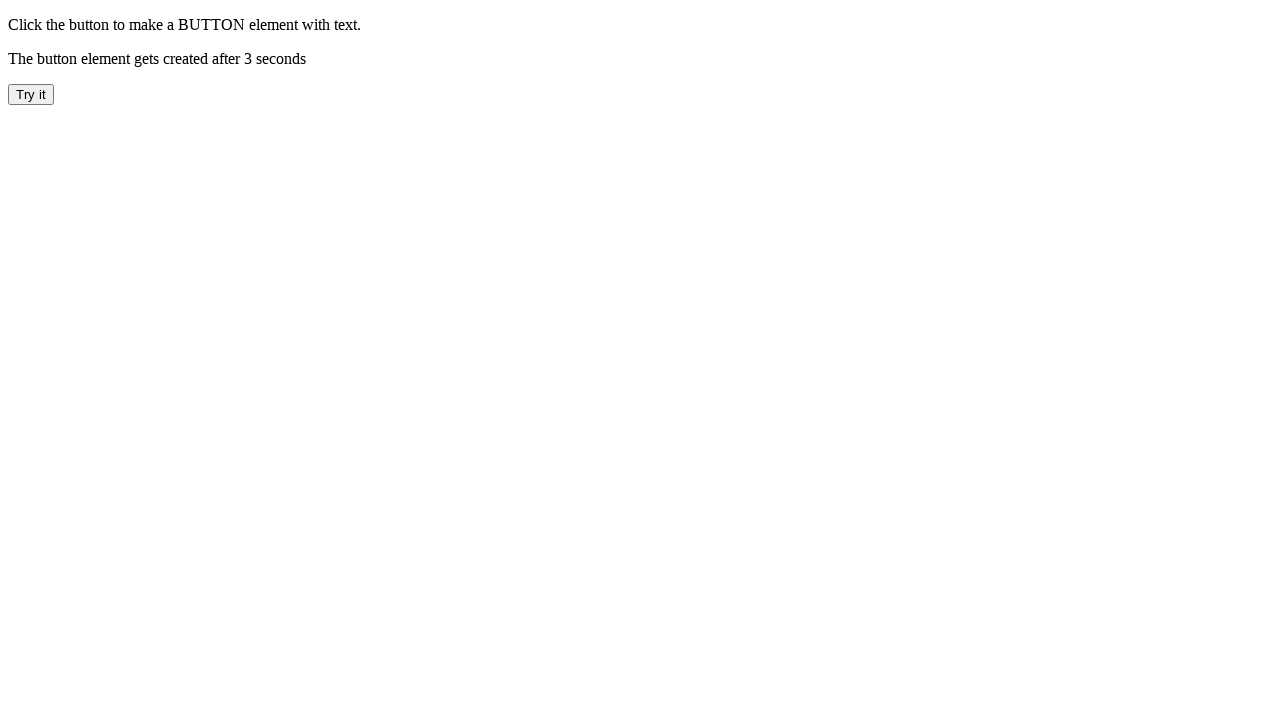

Clicked 'Try it' button to trigger dynamic element loading at (31, 94) on button:has-text('Try it')
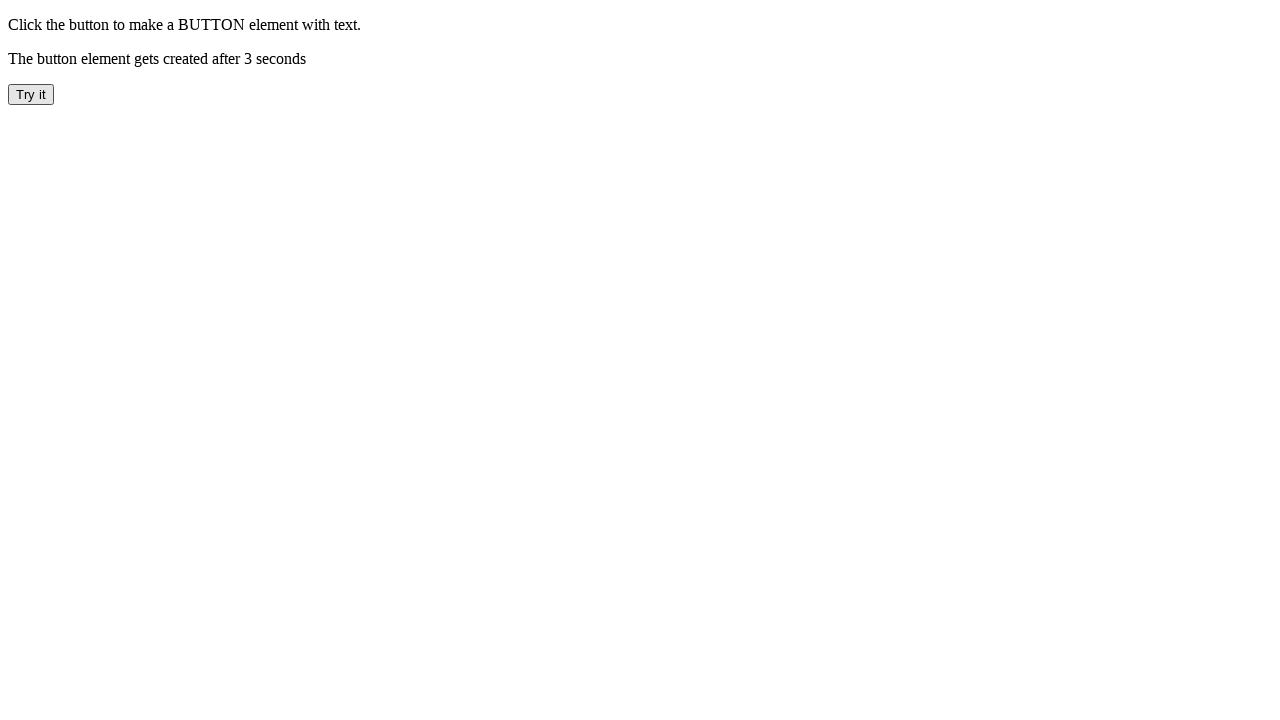

Waited for dynamically loaded 'CLICK ME' button to appear
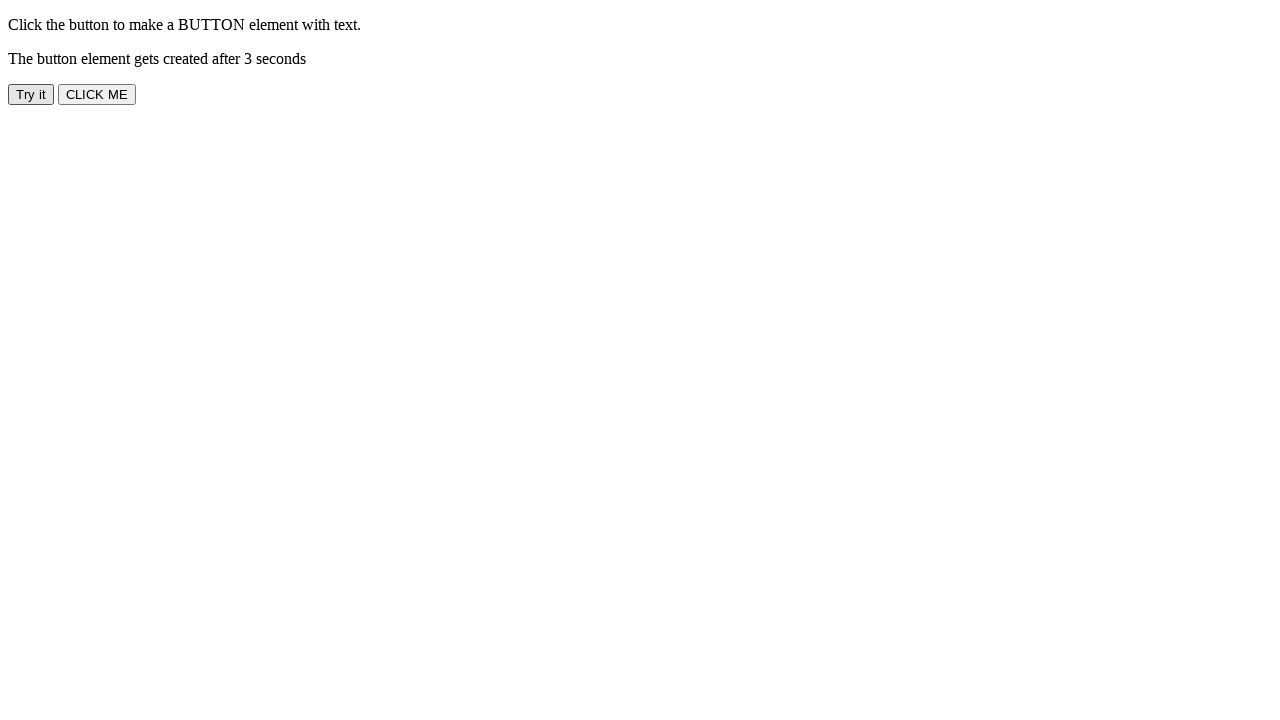

Set up alert dialog handler to accept alerts
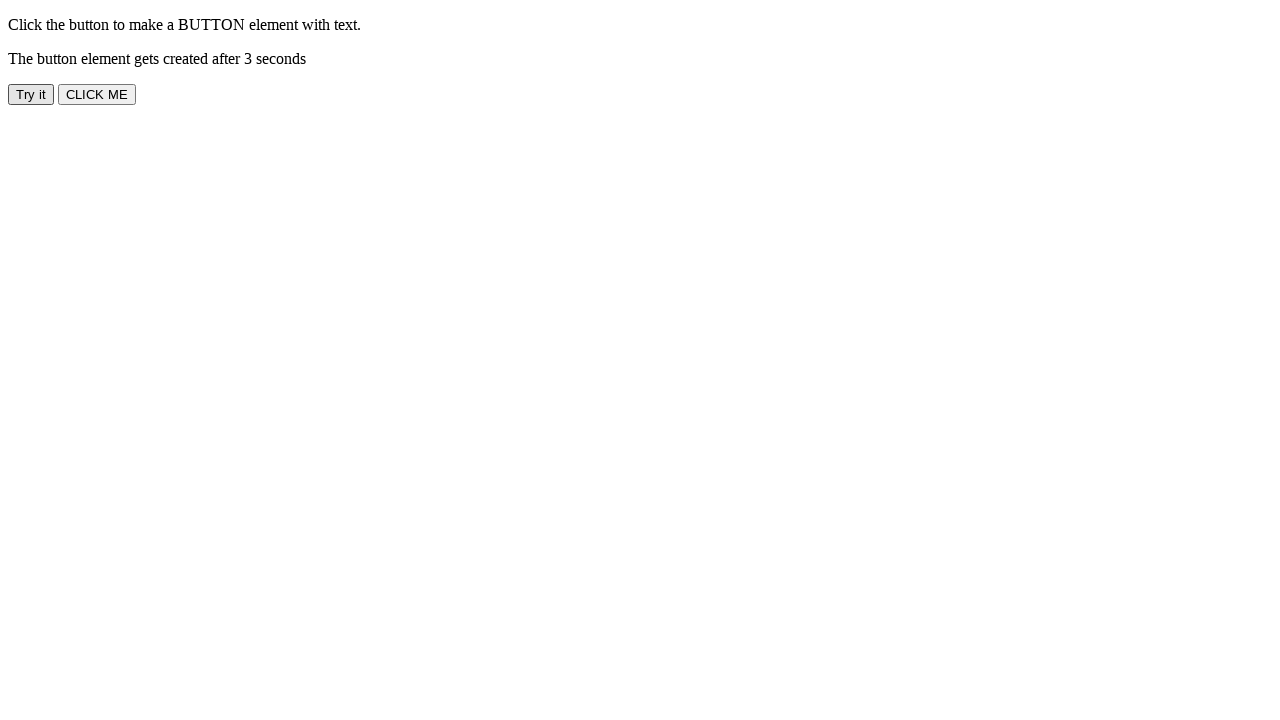

Clicked dynamically loaded 'CLICK ME' button which triggered an alert at (97, 94) on button:has-text('CLICK ME')
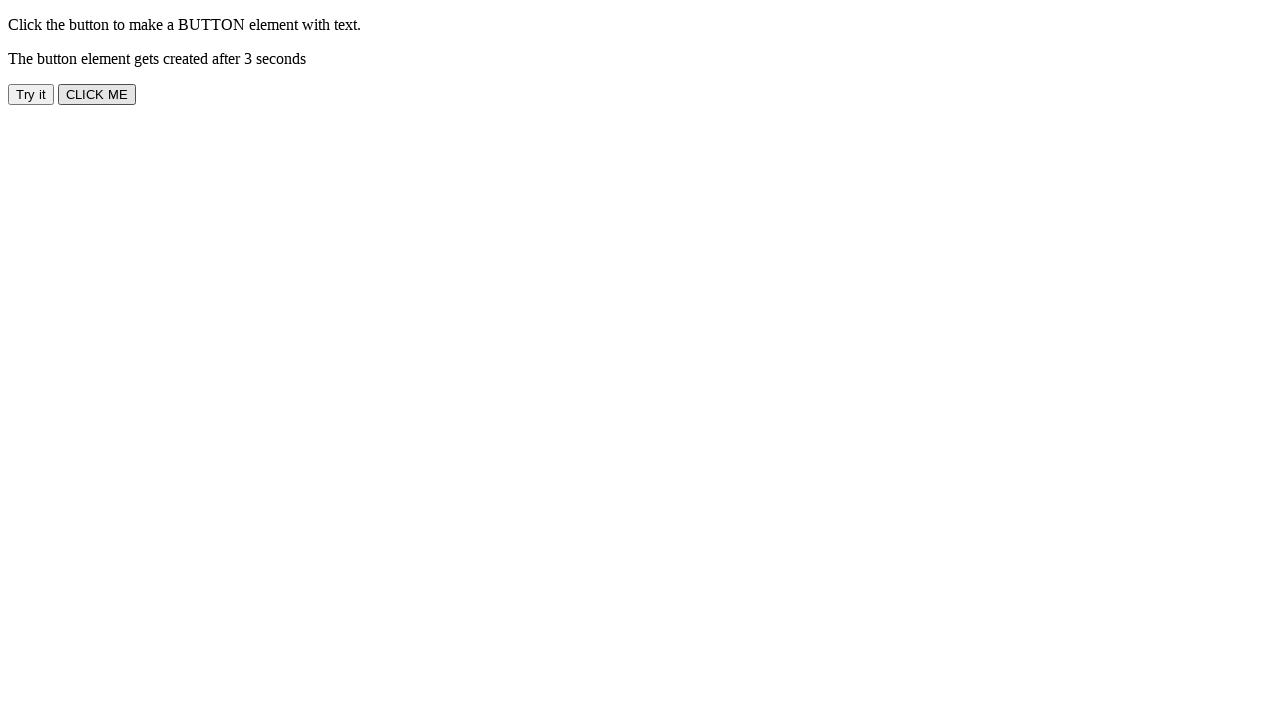

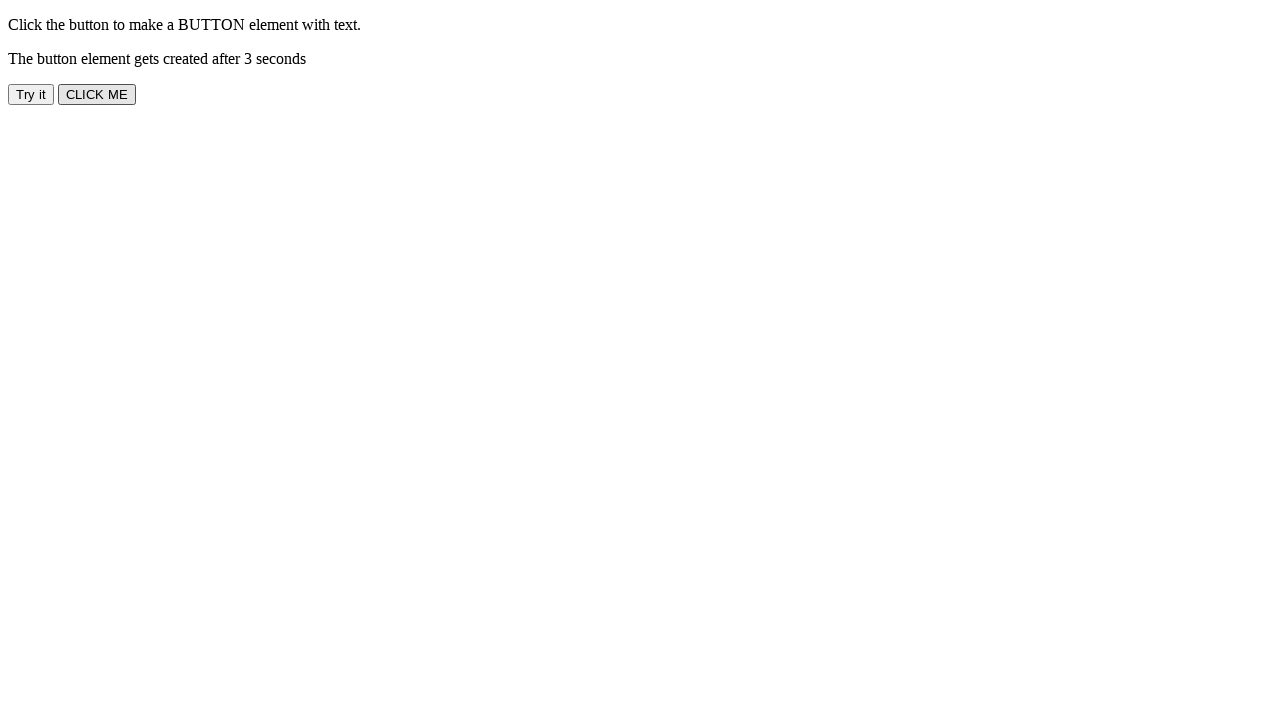